Navigates to a table page and clicks the delete link for the row where the first name is "Tim"

Starting URL: https://the-internet.herokuapp.com/tables

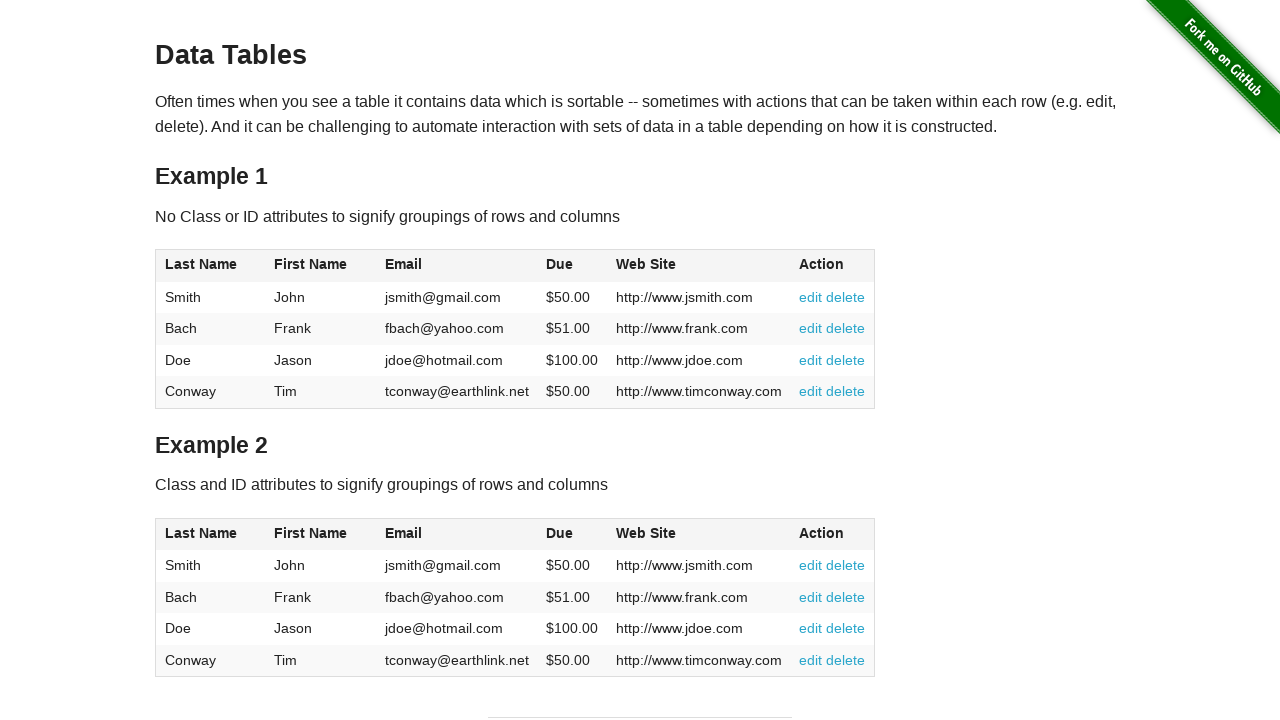

Waited for table to load (email column visible)
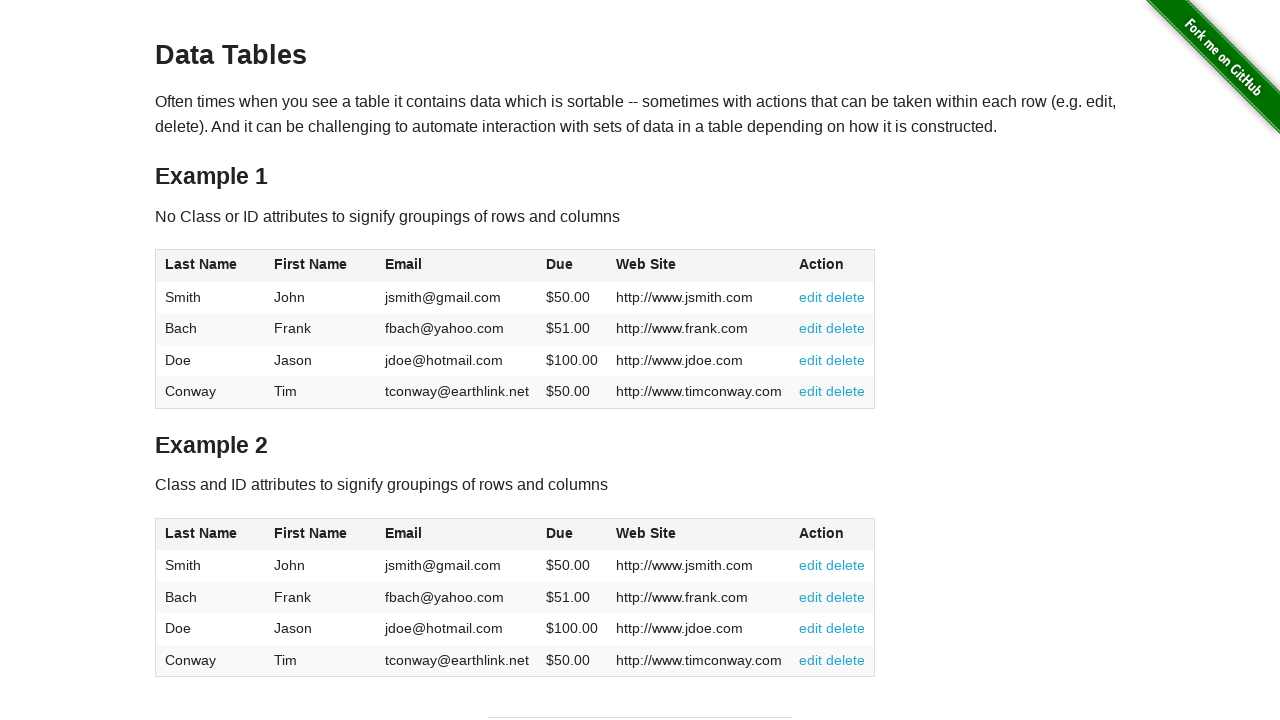

Located all first name elements in table
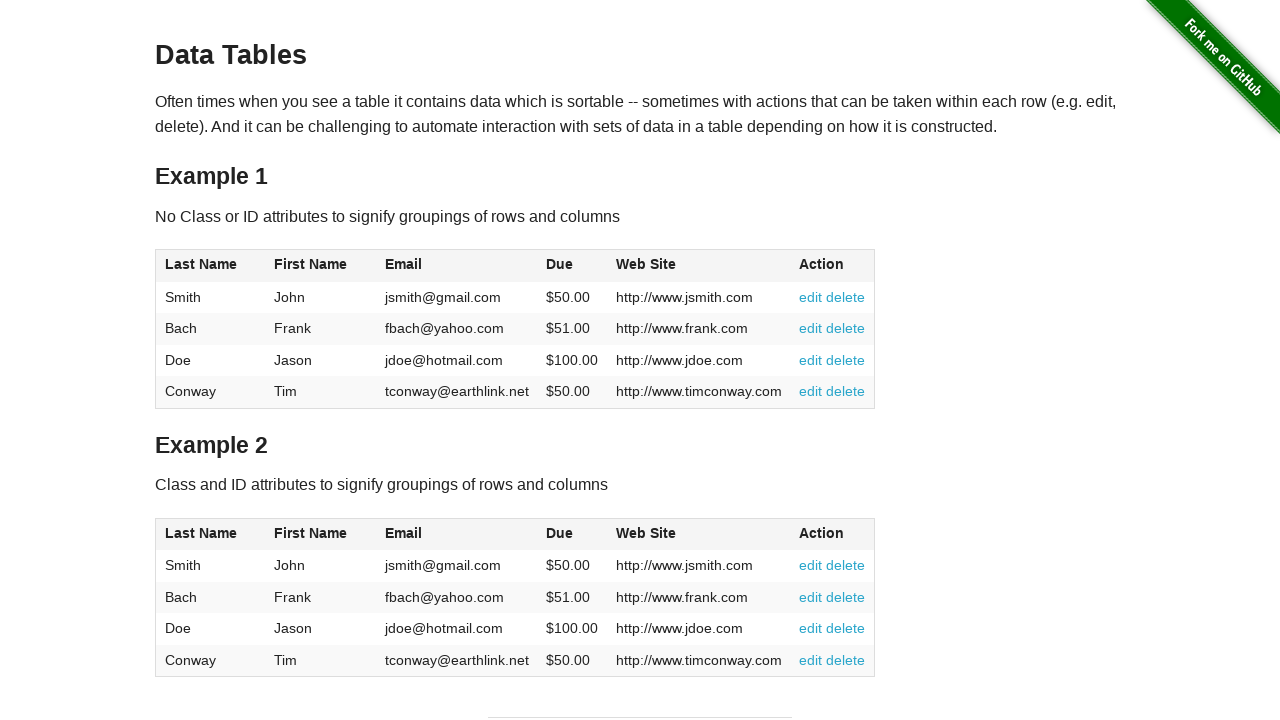

Located all delete action links in table
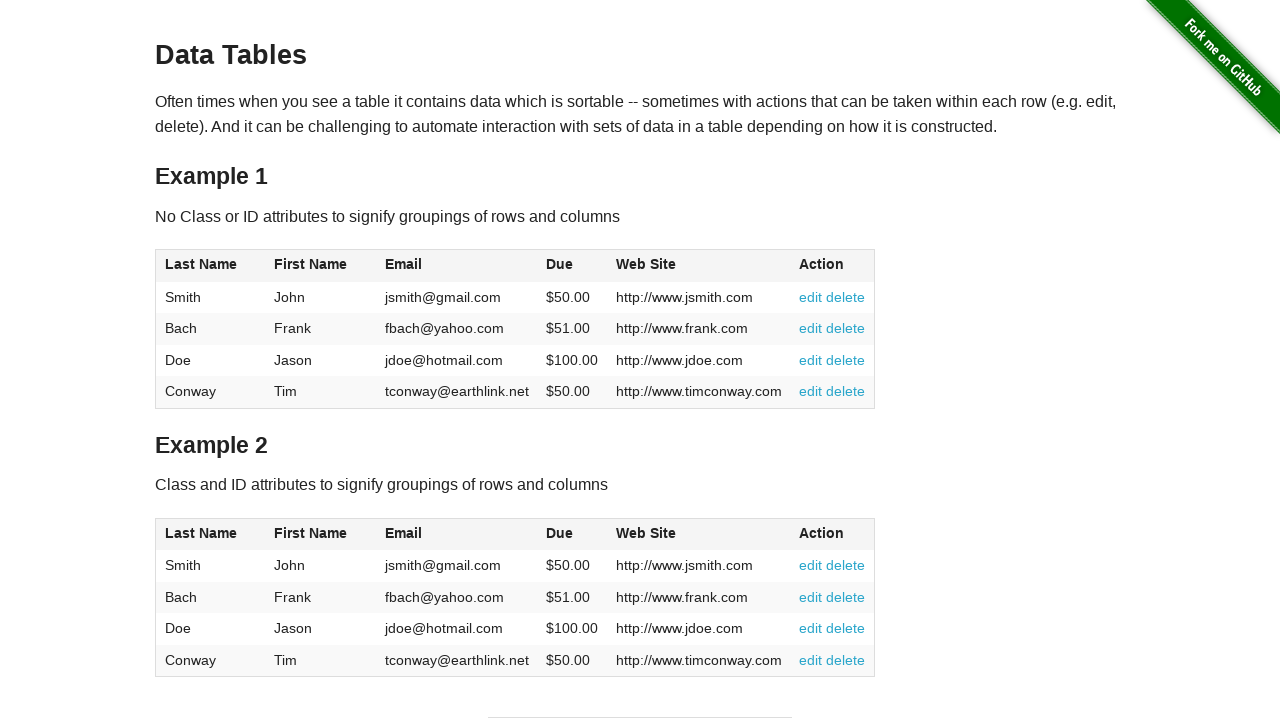

Clicked delete link for row with first name 'Tim' at (846, 660) on xpath=//tr//td[@class='action']//a[@href='#delete'] >> nth=3
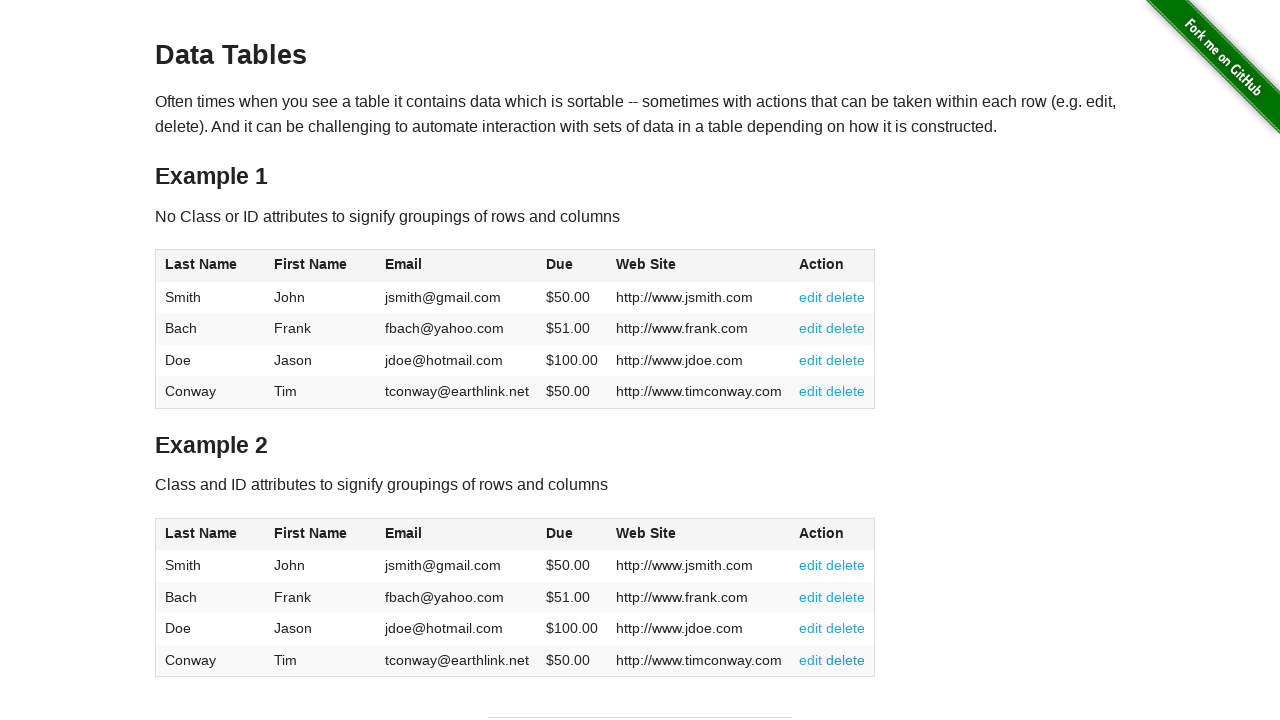

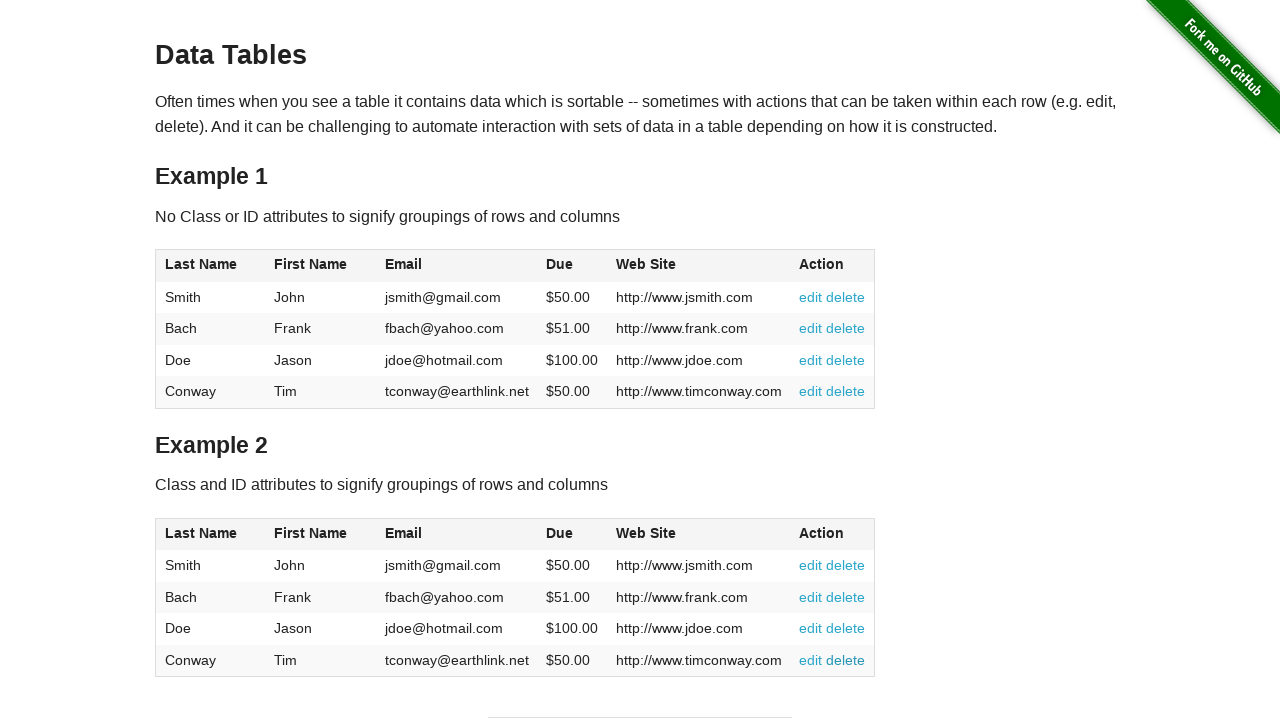